Tests clearing the complete state of all items by checking and then unchecking the toggle-all checkbox.

Starting URL: https://demo.playwright.dev/todomvc

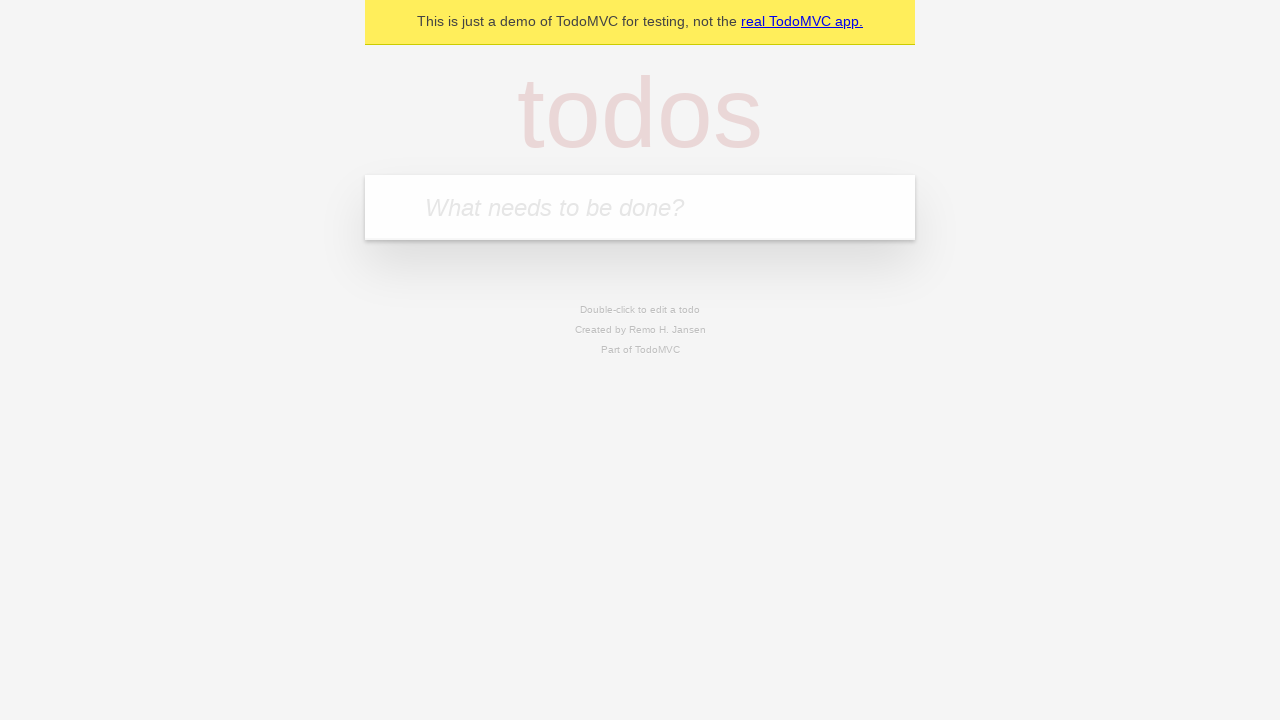

Filled todo input with 'buy some cheese' on internal:attr=[placeholder="What needs to be done?"i]
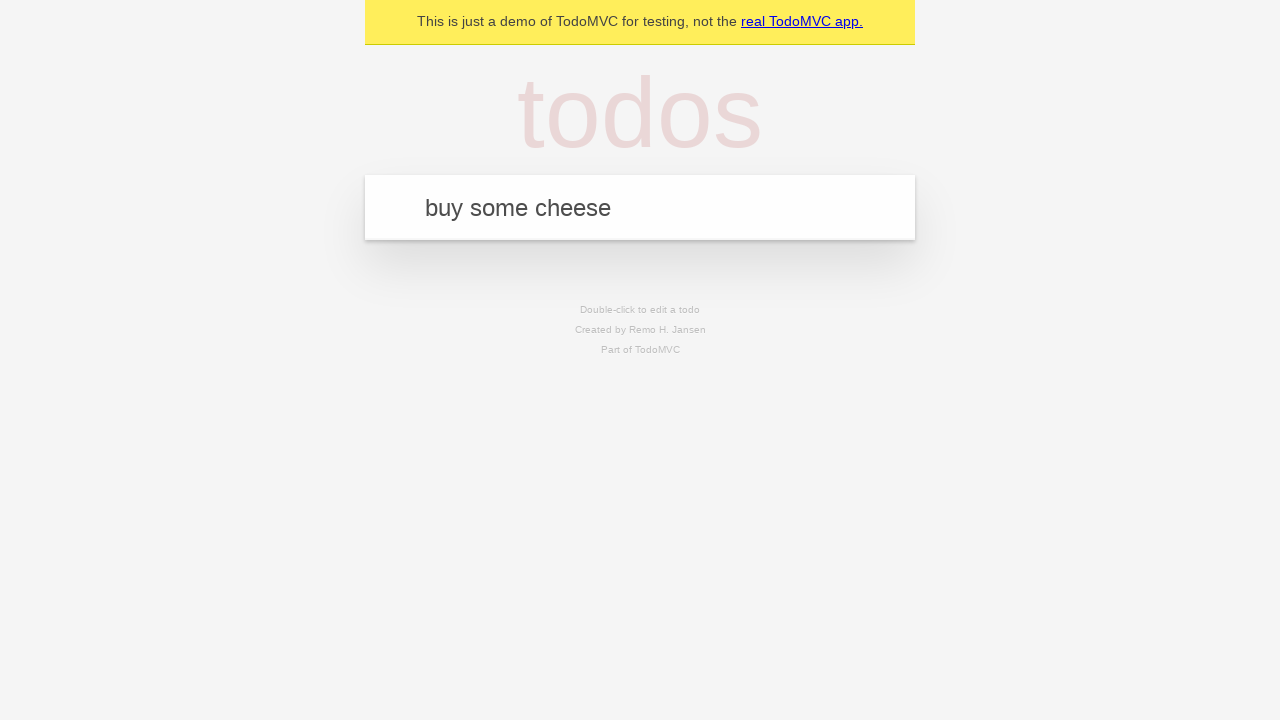

Pressed Enter to add first todo on internal:attr=[placeholder="What needs to be done?"i]
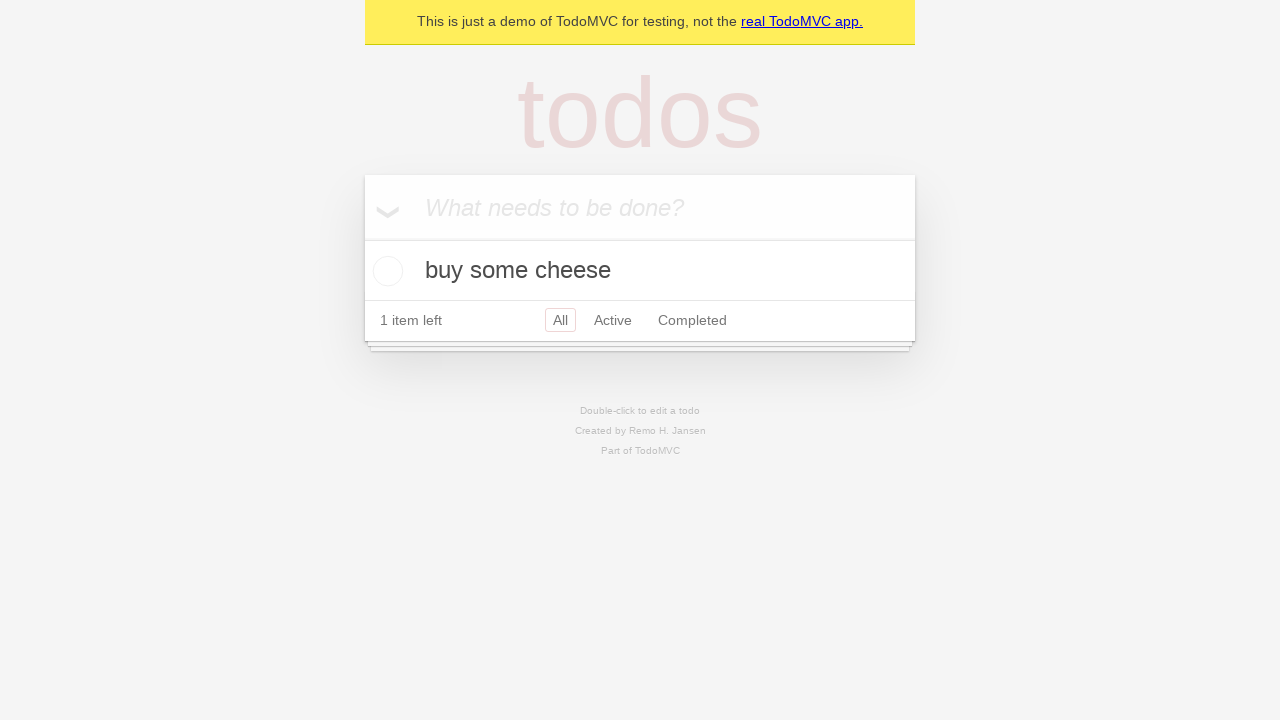

Filled todo input with 'feed the cat' on internal:attr=[placeholder="What needs to be done?"i]
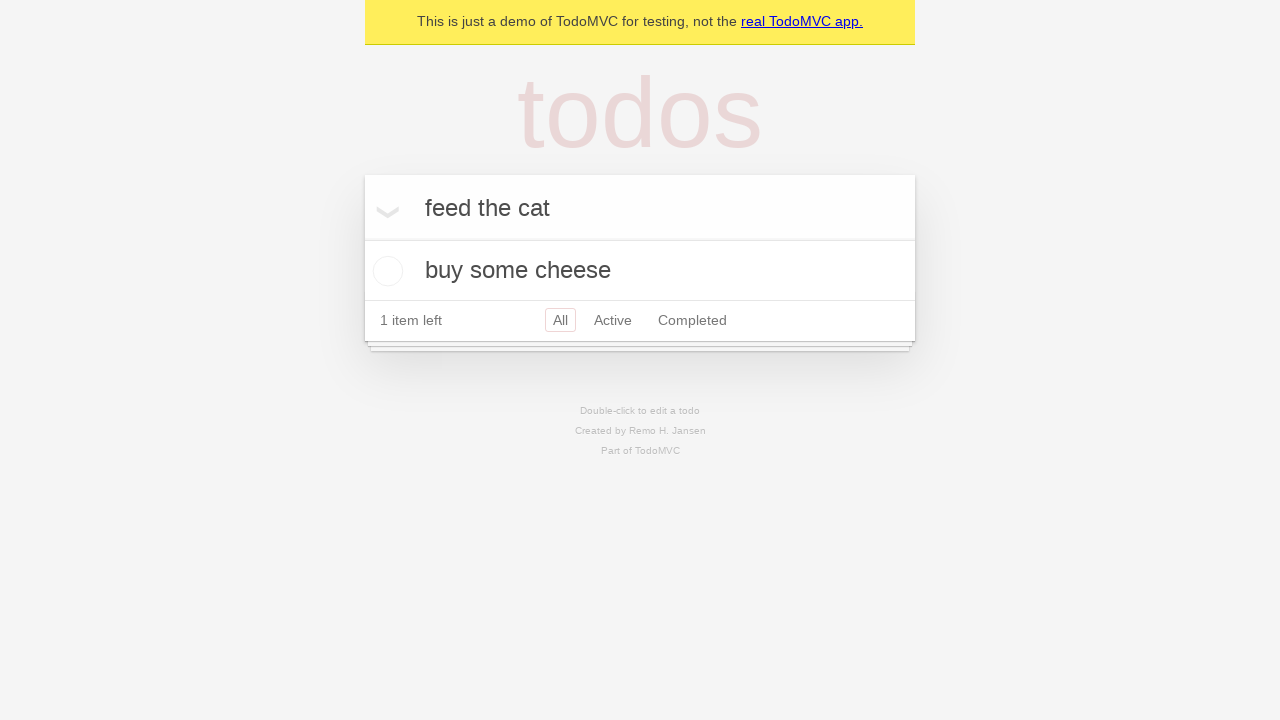

Pressed Enter to add second todo on internal:attr=[placeholder="What needs to be done?"i]
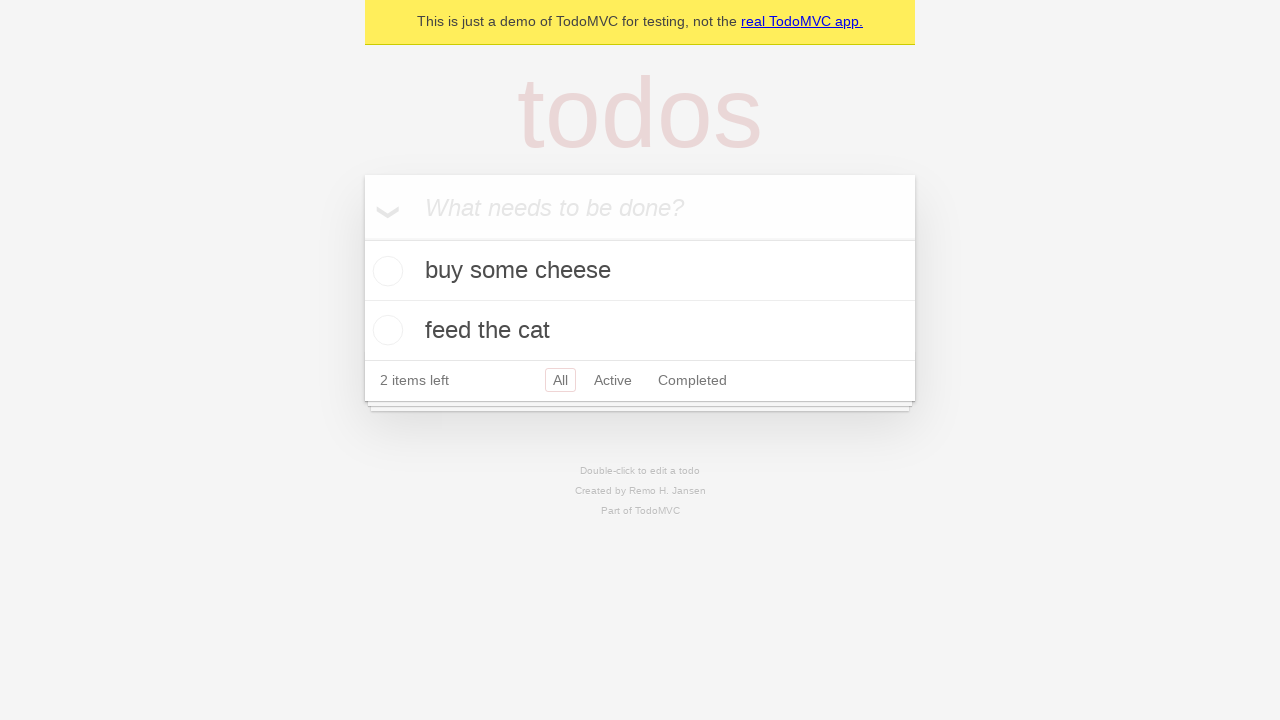

Filled todo input with 'book a doctors appointment' on internal:attr=[placeholder="What needs to be done?"i]
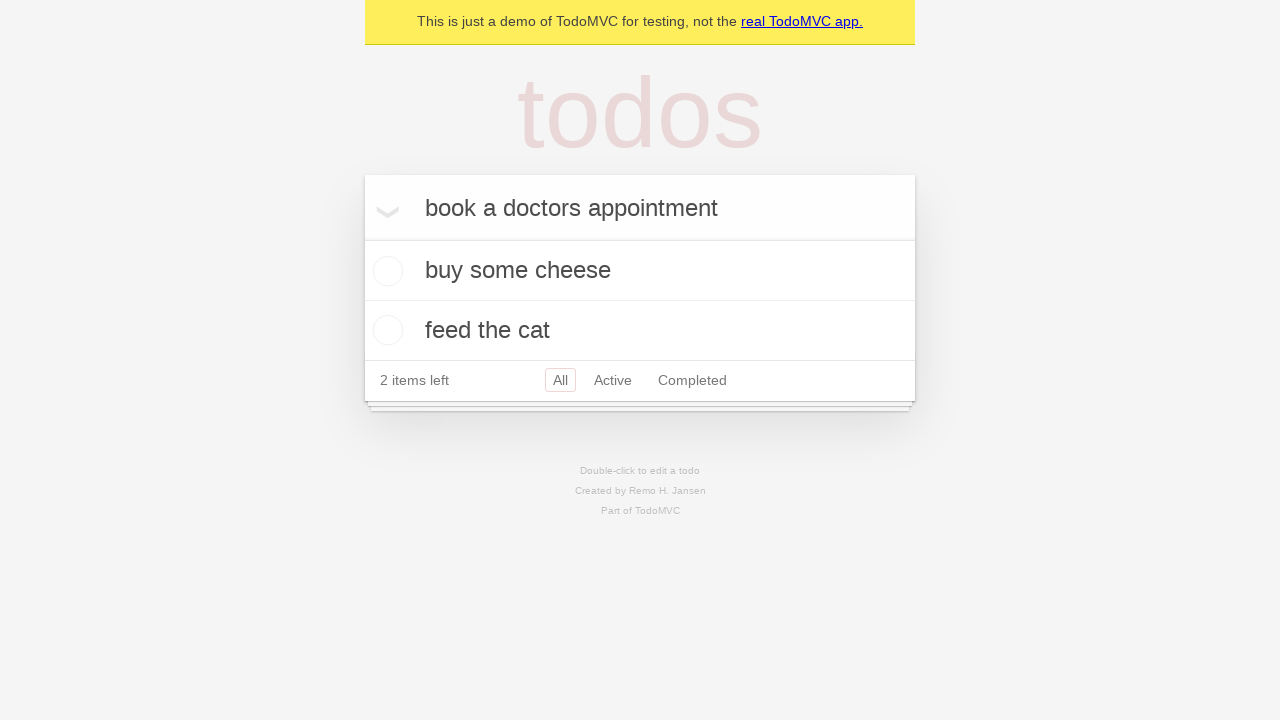

Pressed Enter to add third todo on internal:attr=[placeholder="What needs to be done?"i]
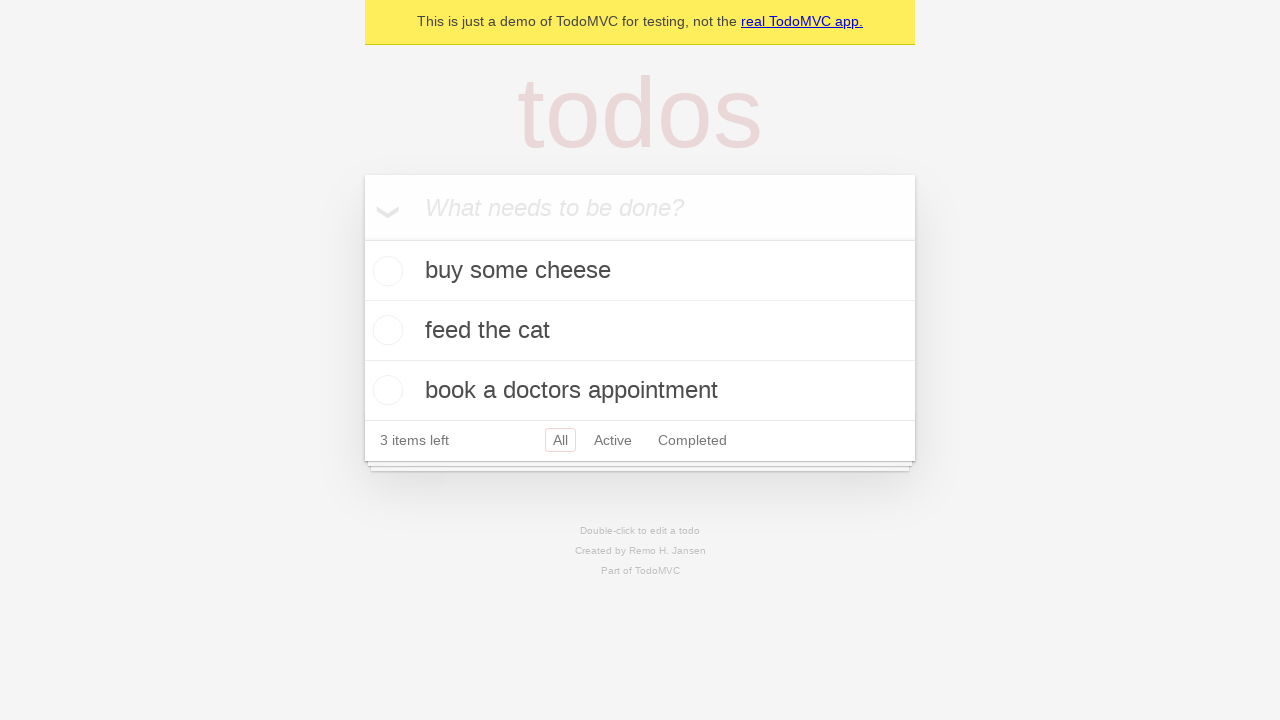

Clicked toggle-all checkbox to mark all items as complete at (362, 238) on internal:label="Mark all as complete"i
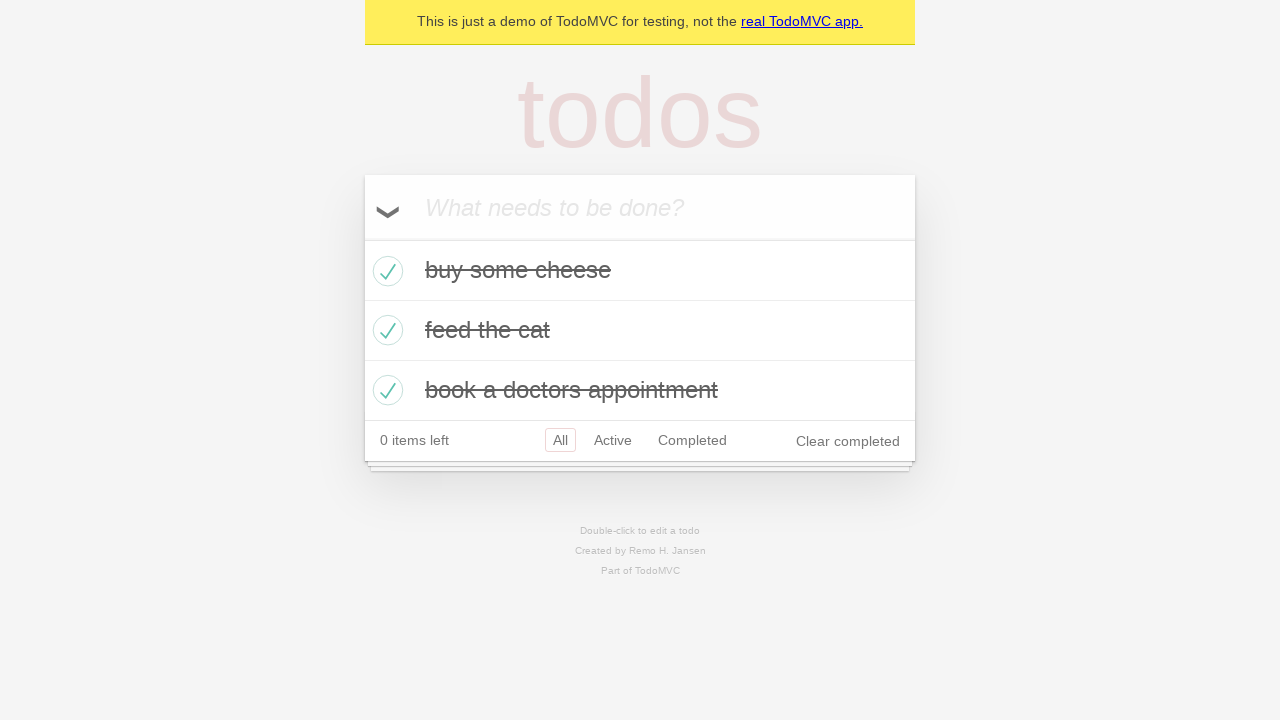

Clicked toggle-all checkbox to uncheck all completed items at (362, 238) on internal:label="Mark all as complete"i
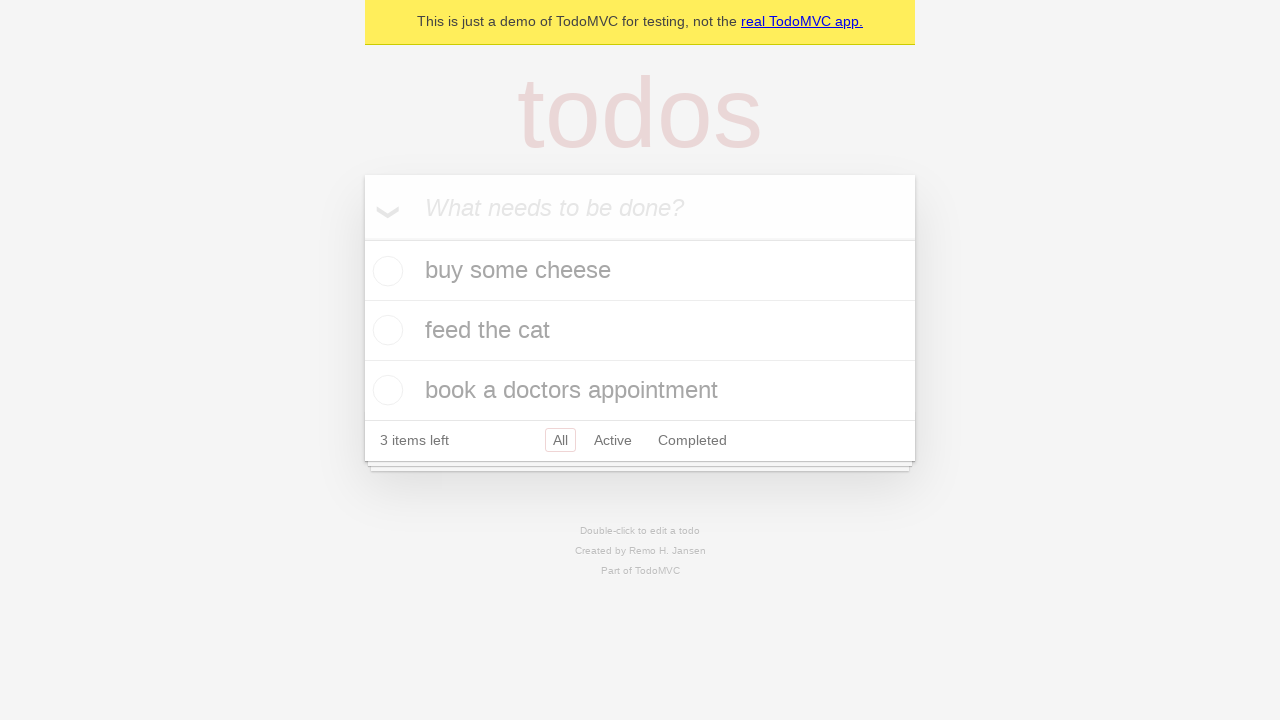

Verified todo list items are present
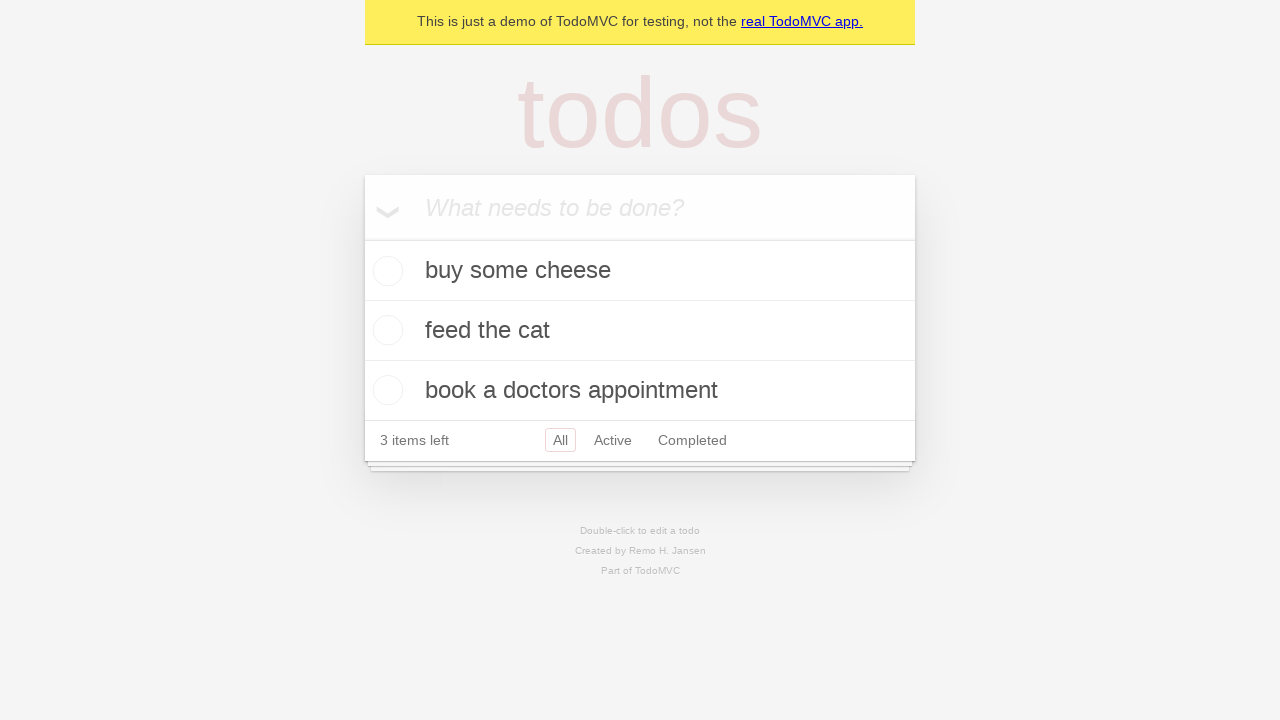

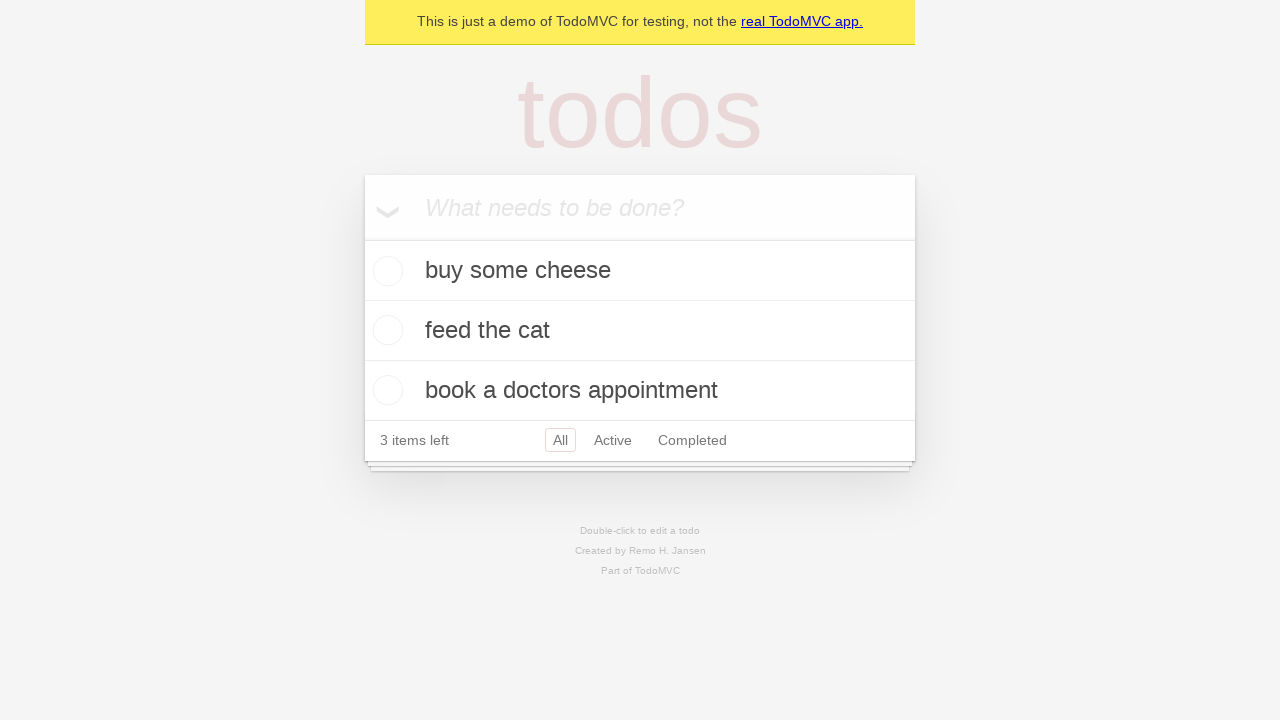